Tests finding and clicking a link by its calculated text value (based on a math formula), then fills out a multi-field form with personal information and submits it.

Starting URL: http://suninjuly.github.io/find_link_text

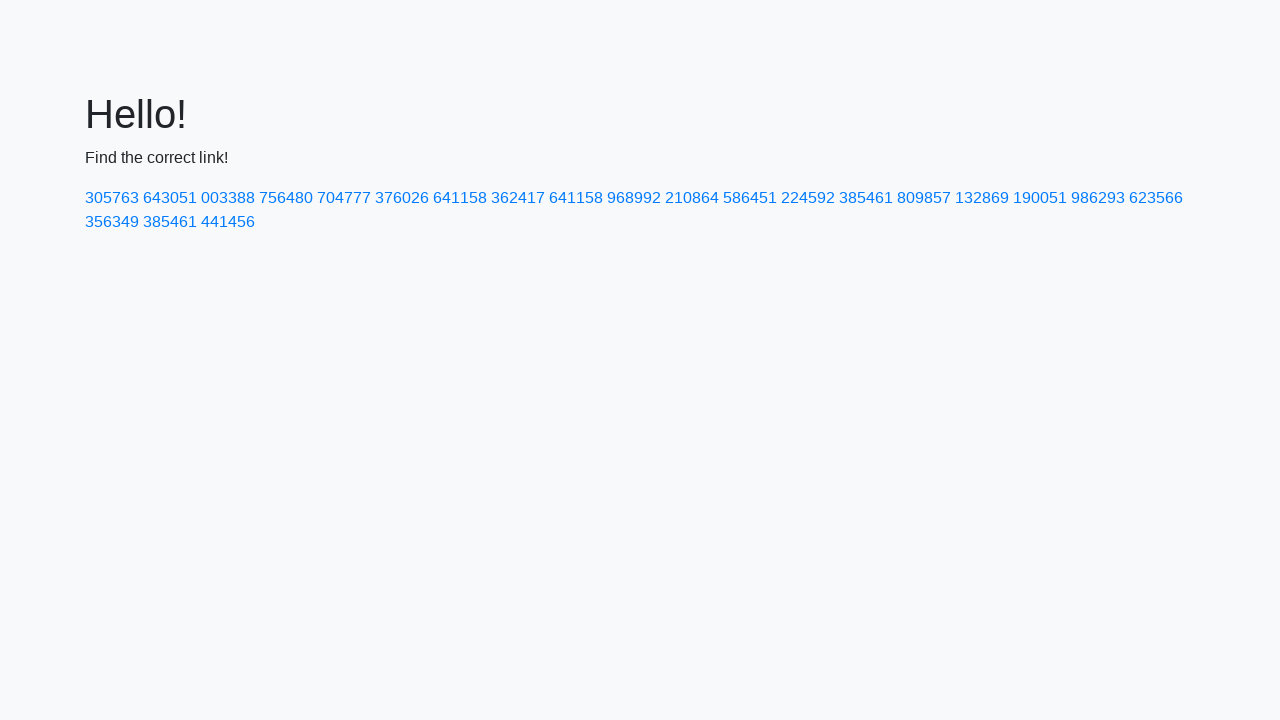

Clicked link with calculated text value: 224592 at (808, 198) on text=224592
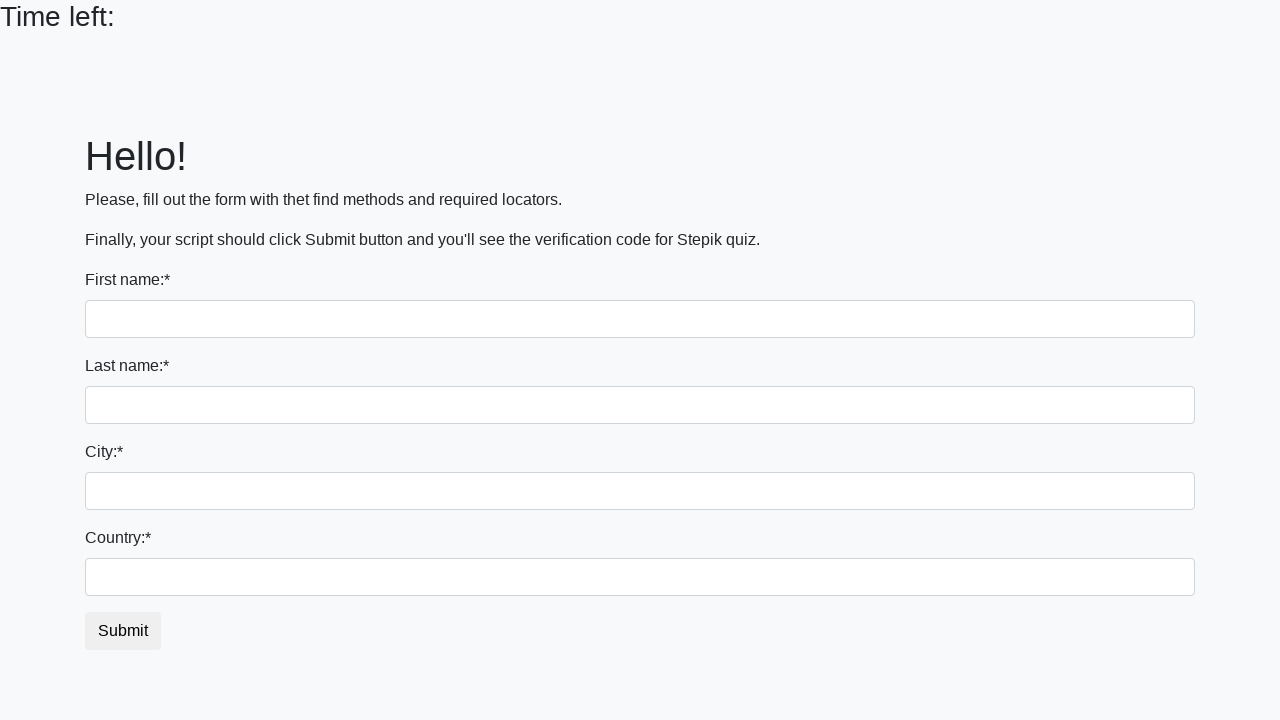

Filled first name field with 'Ivan' on input
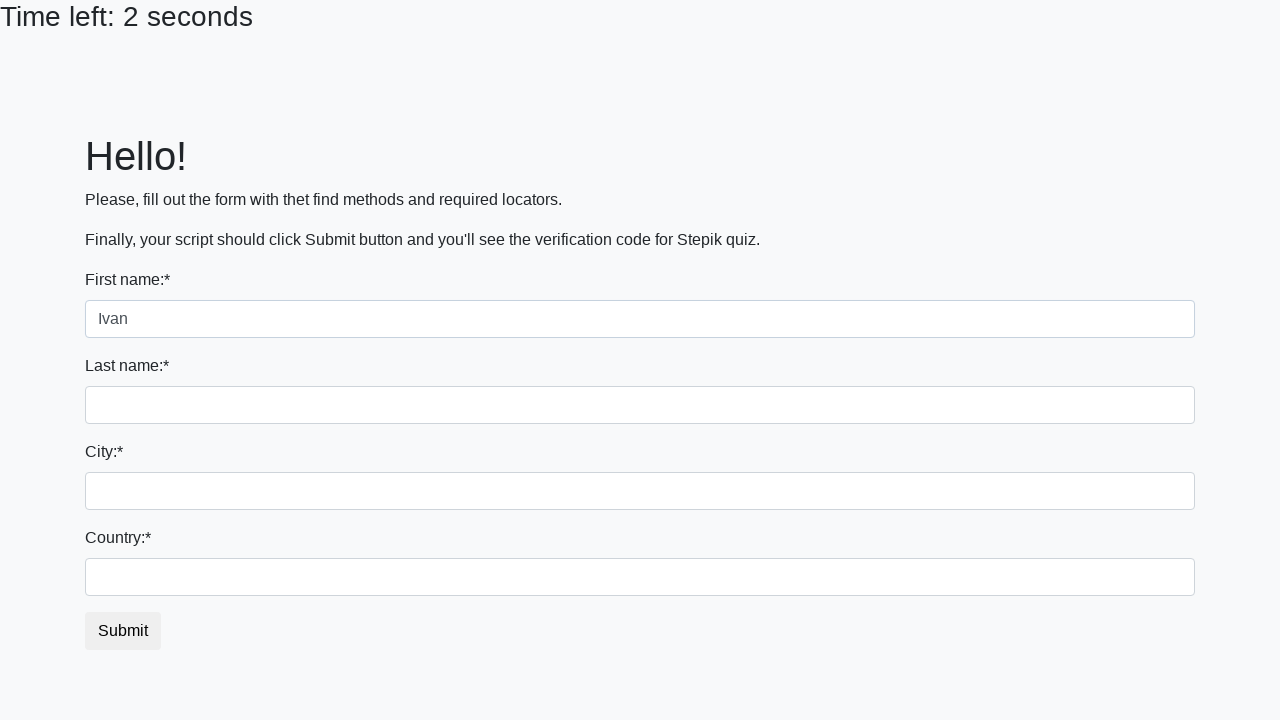

Filled last name field with 'Petrov' on input[name='last_name']
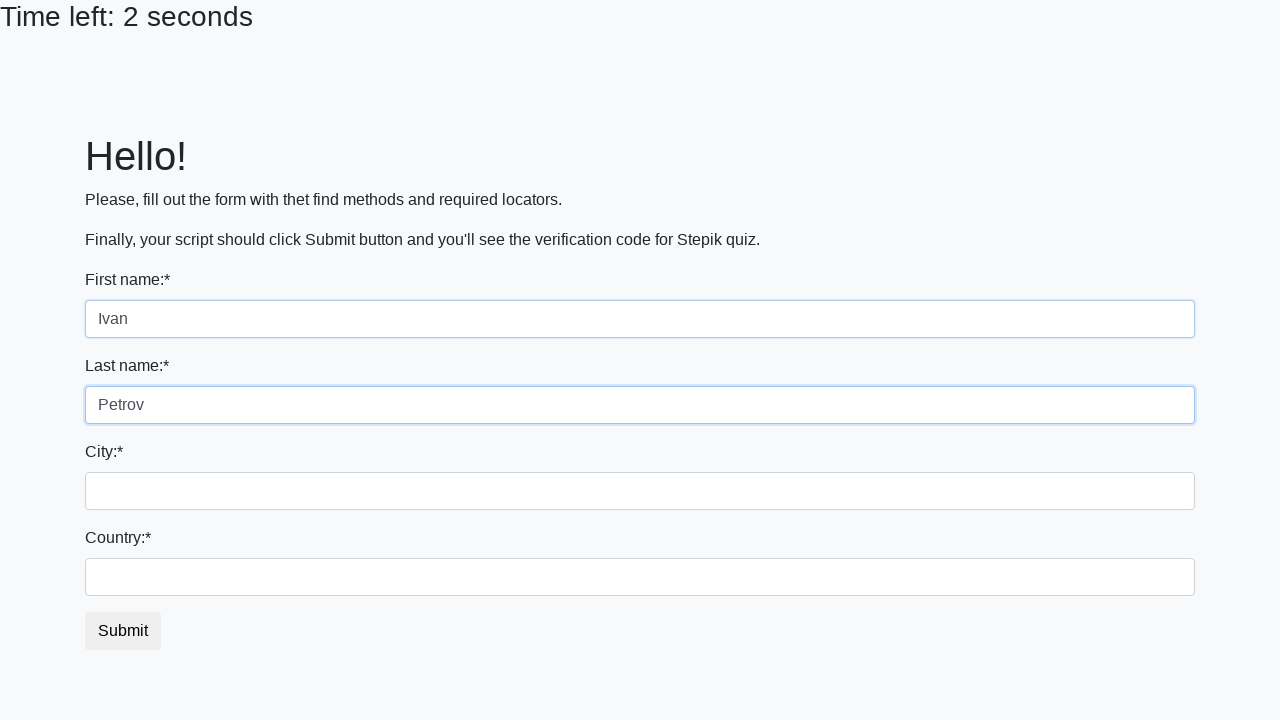

Filled city field with 'Smolensk' on .city
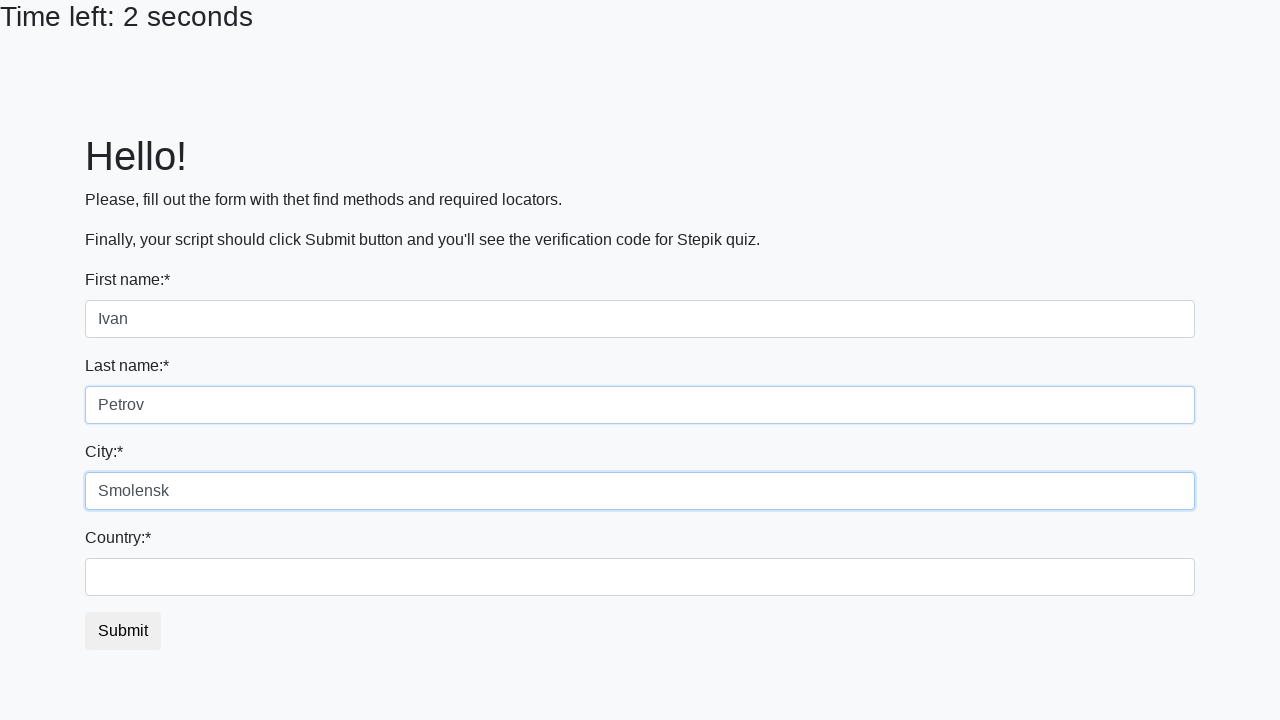

Filled country field with 'Russia' on #country
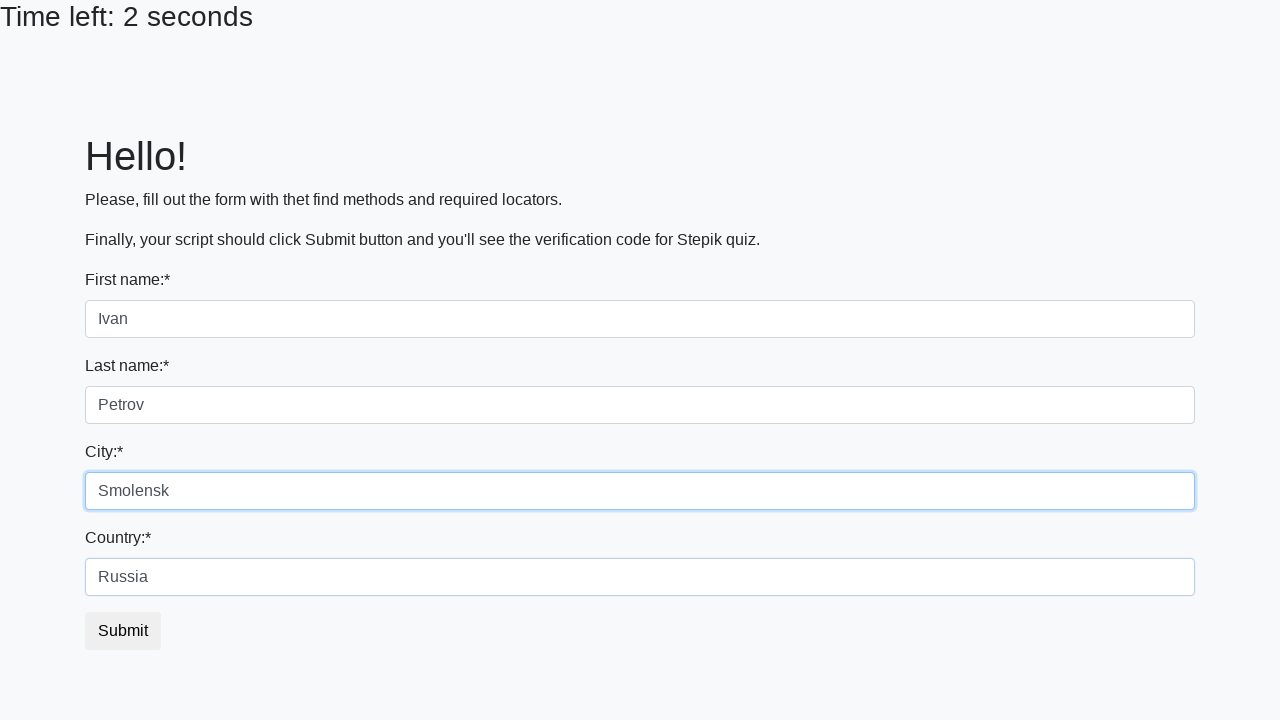

Clicked submit button to submit the form at (123, 631) on button.btn
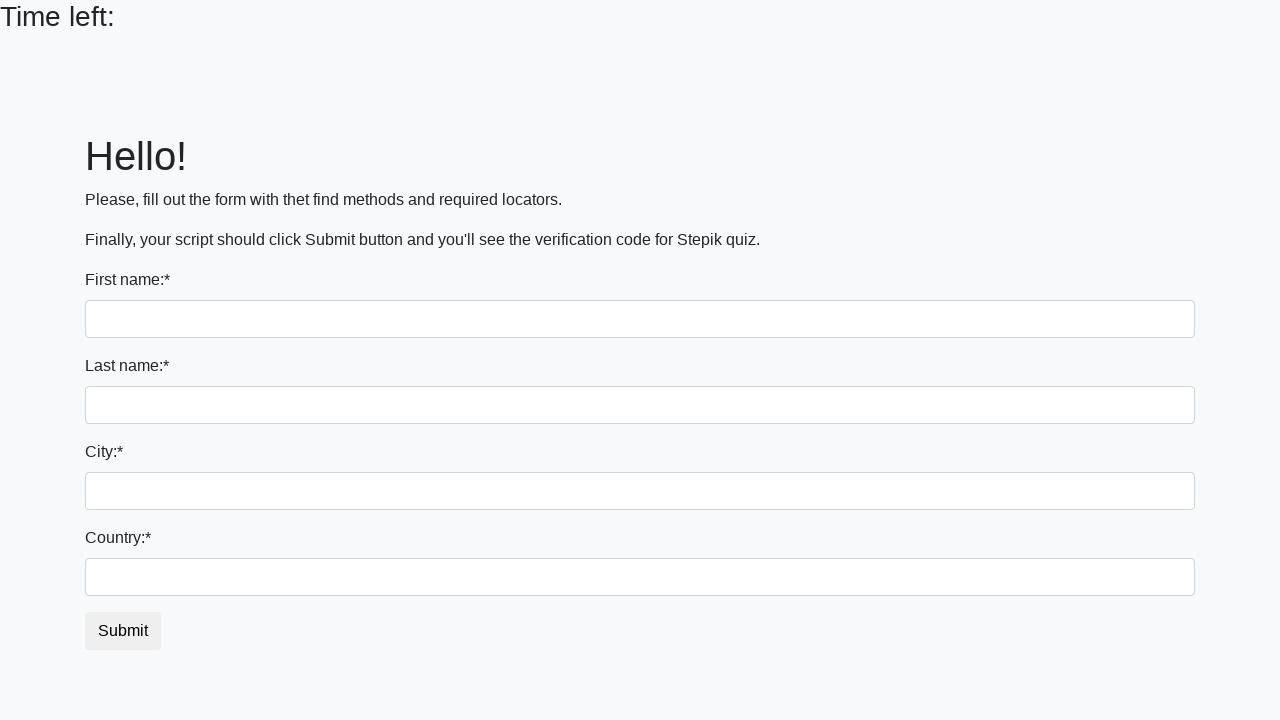

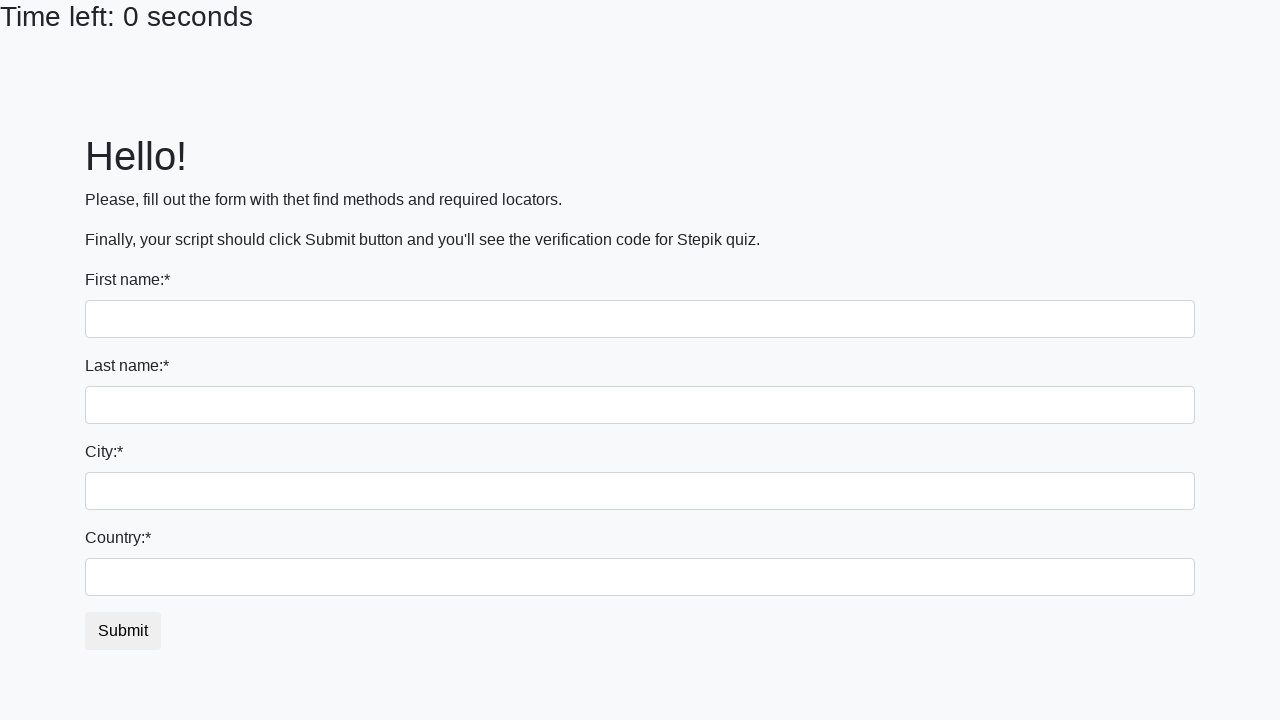